Navigates to a Connect 4 game solver website with a specific game position and waits for the solution elements to load on the page.

Starting URL: https://connect4.gamesolver.org/?pos=452435213434534

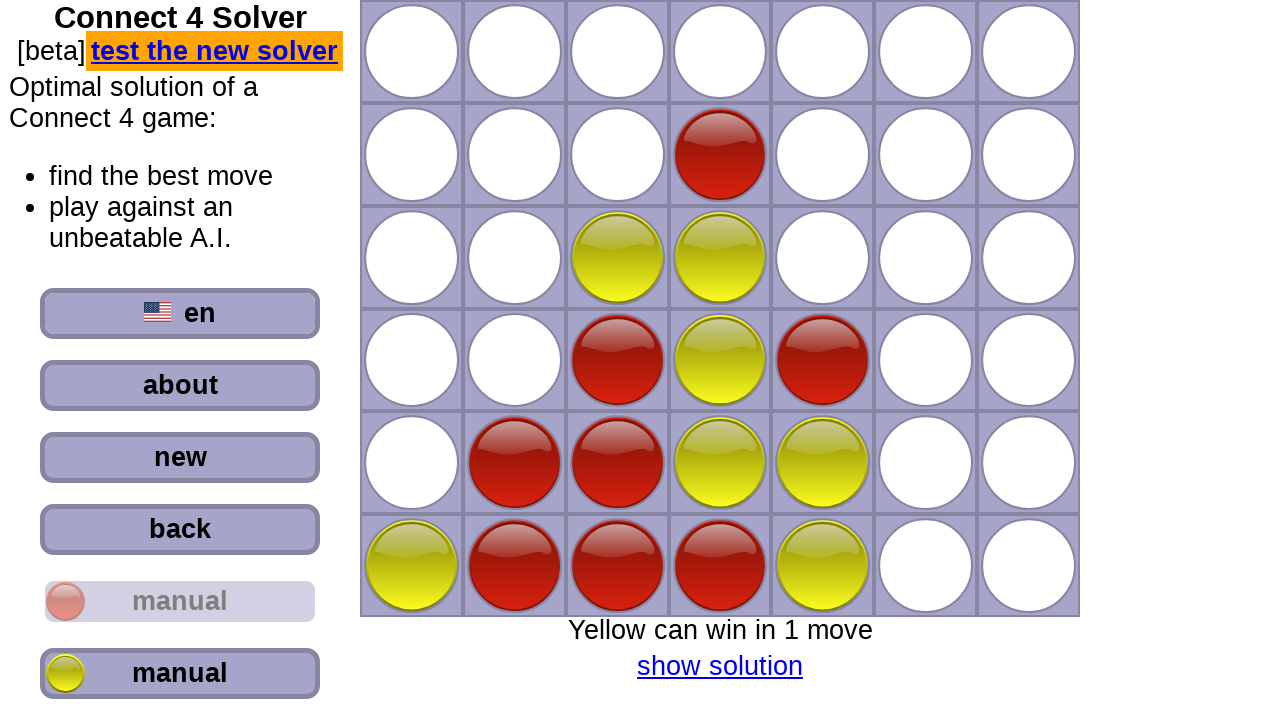

Navigated to Connect 4 solver with game position 452435213434534
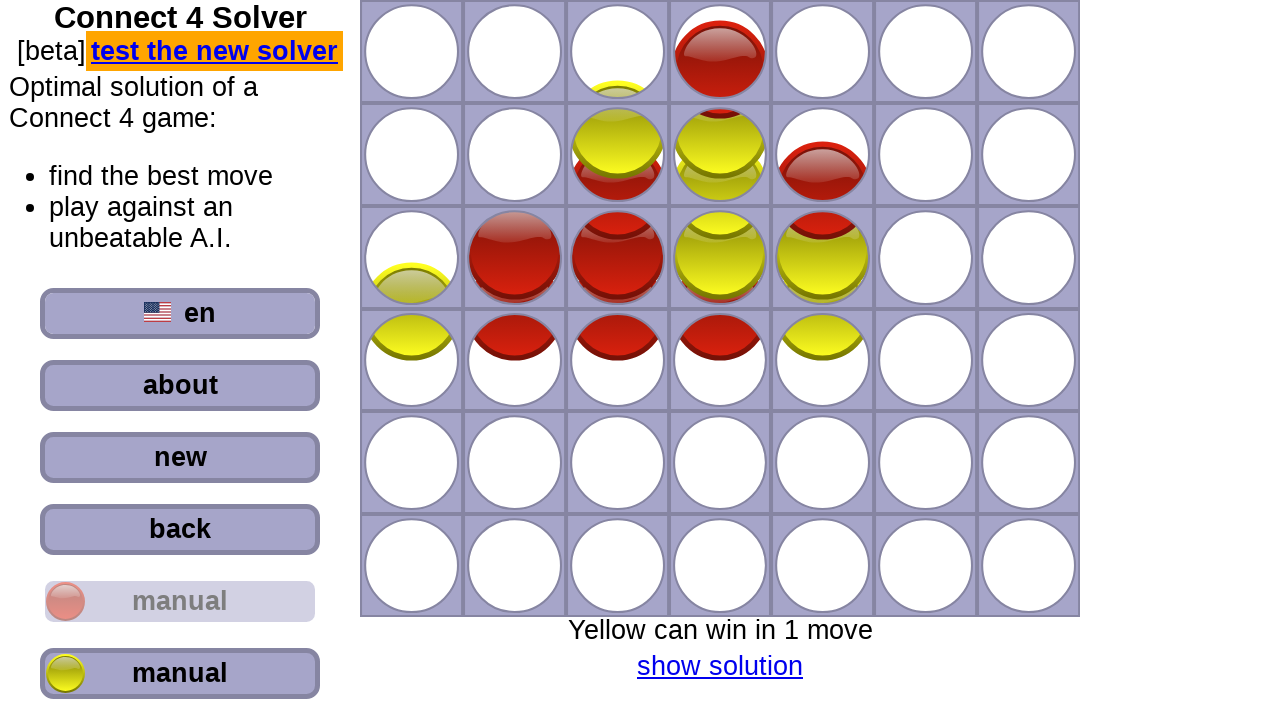

Solution toggle button loaded
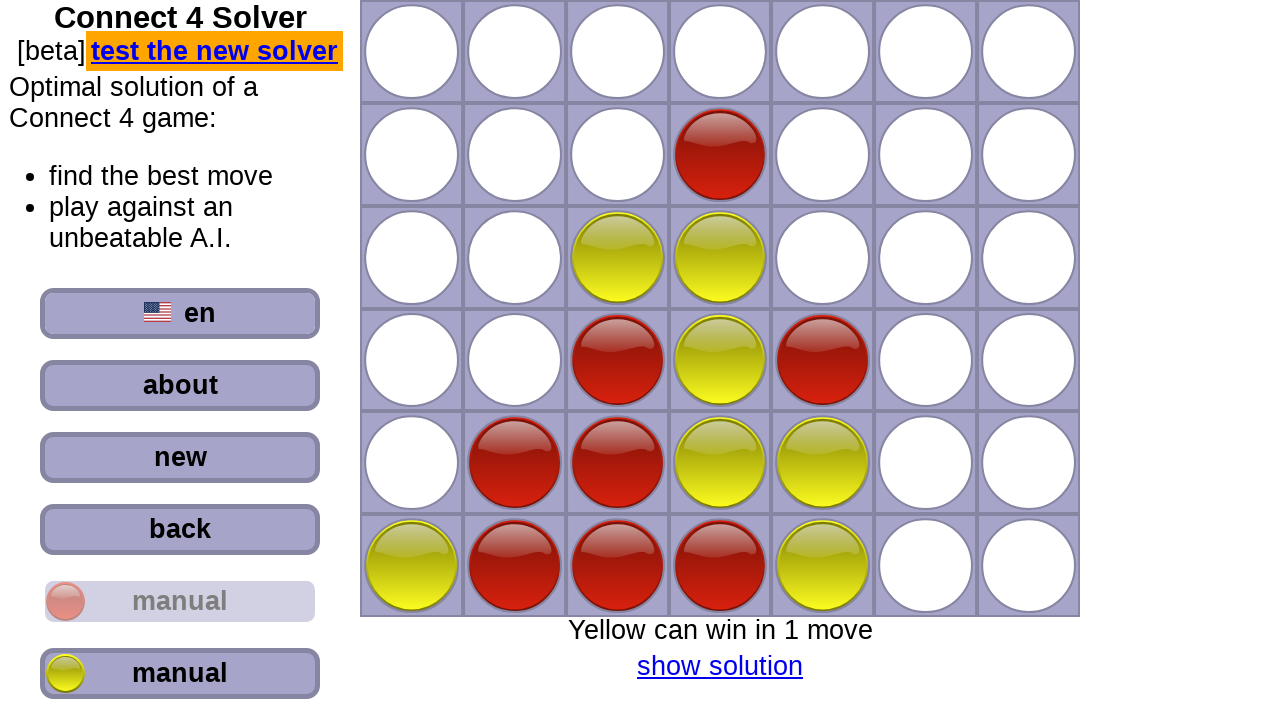

First solution column (sol0) loaded
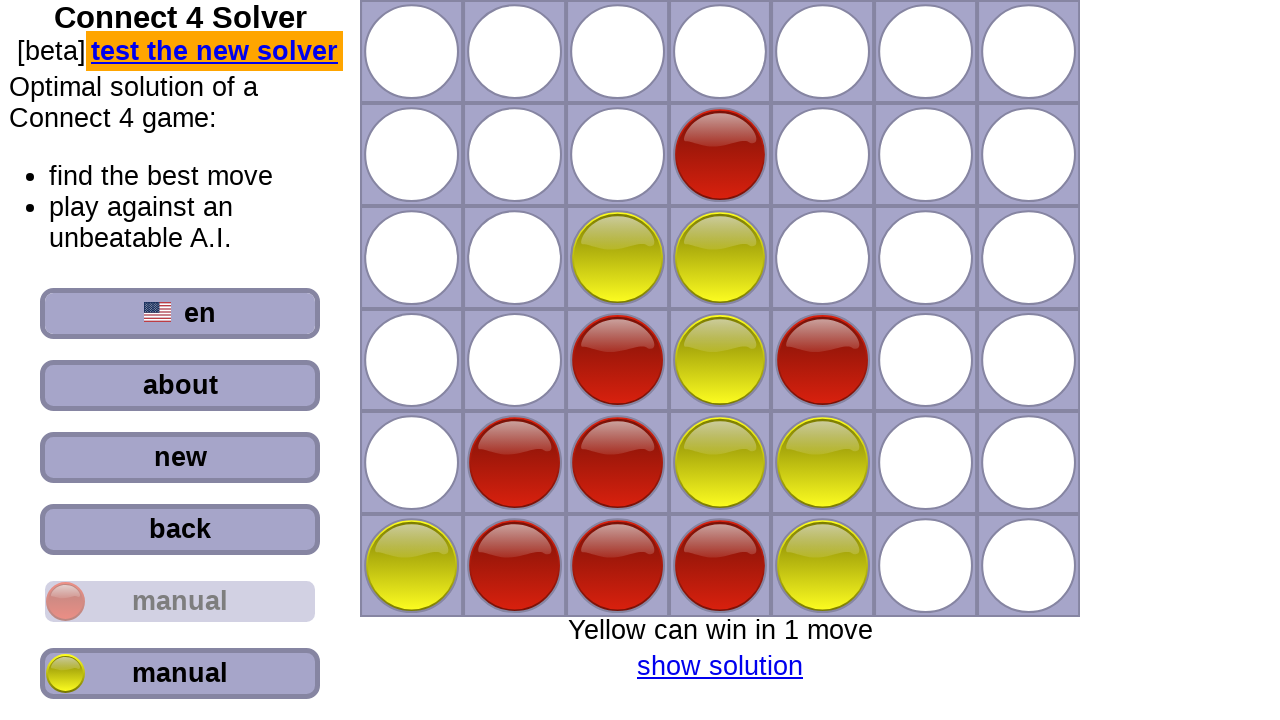

Last solution column (sol5) loaded
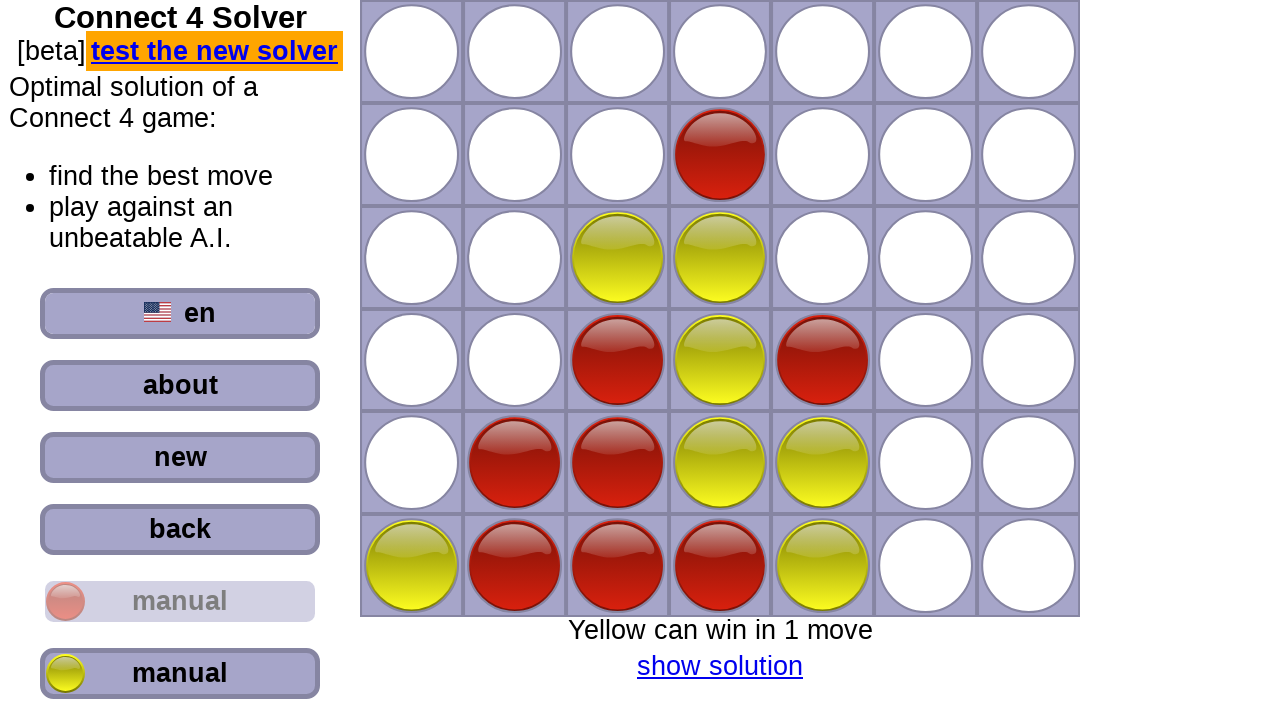

Solution column sol0 verified visible
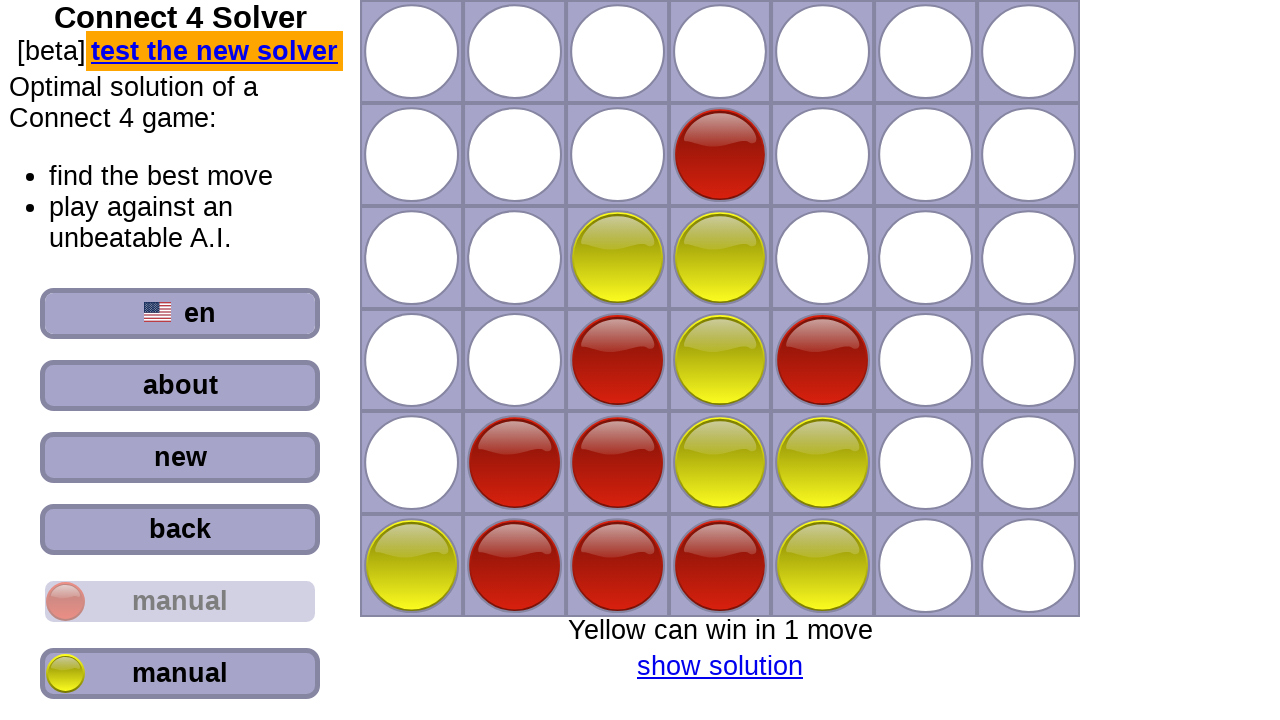

Solution column sol1 verified visible
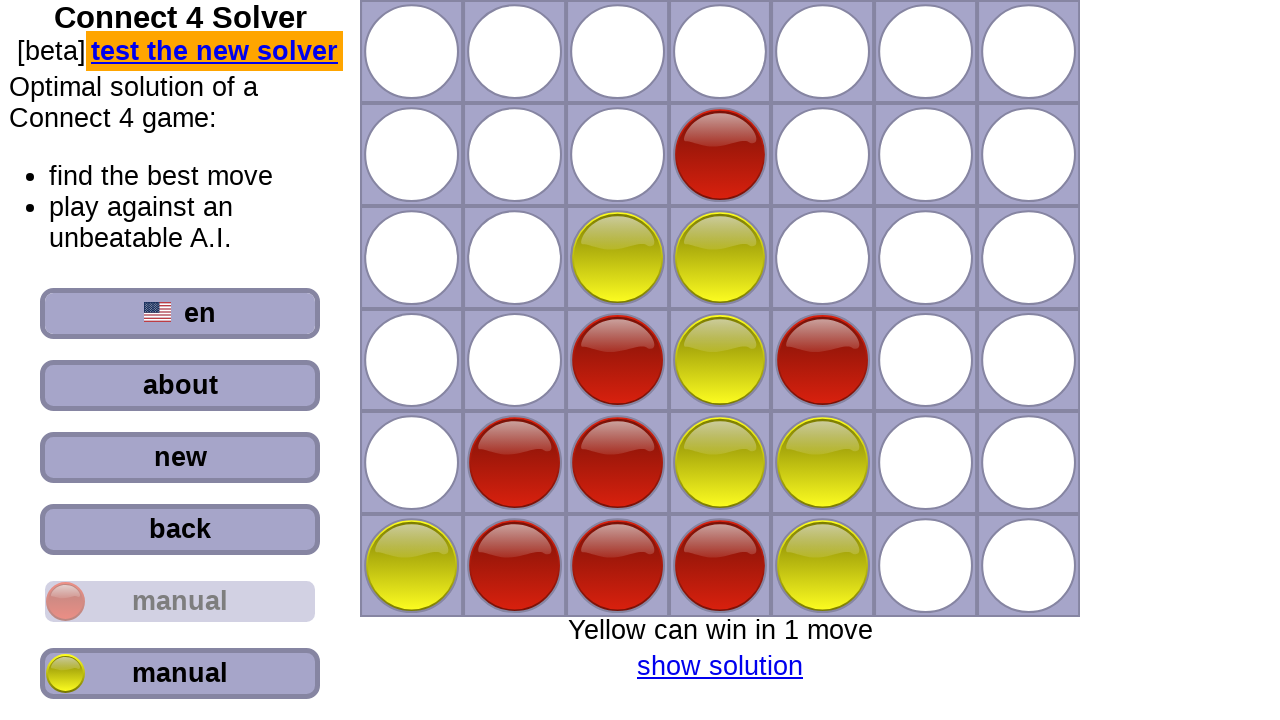

Solution column sol2 verified visible
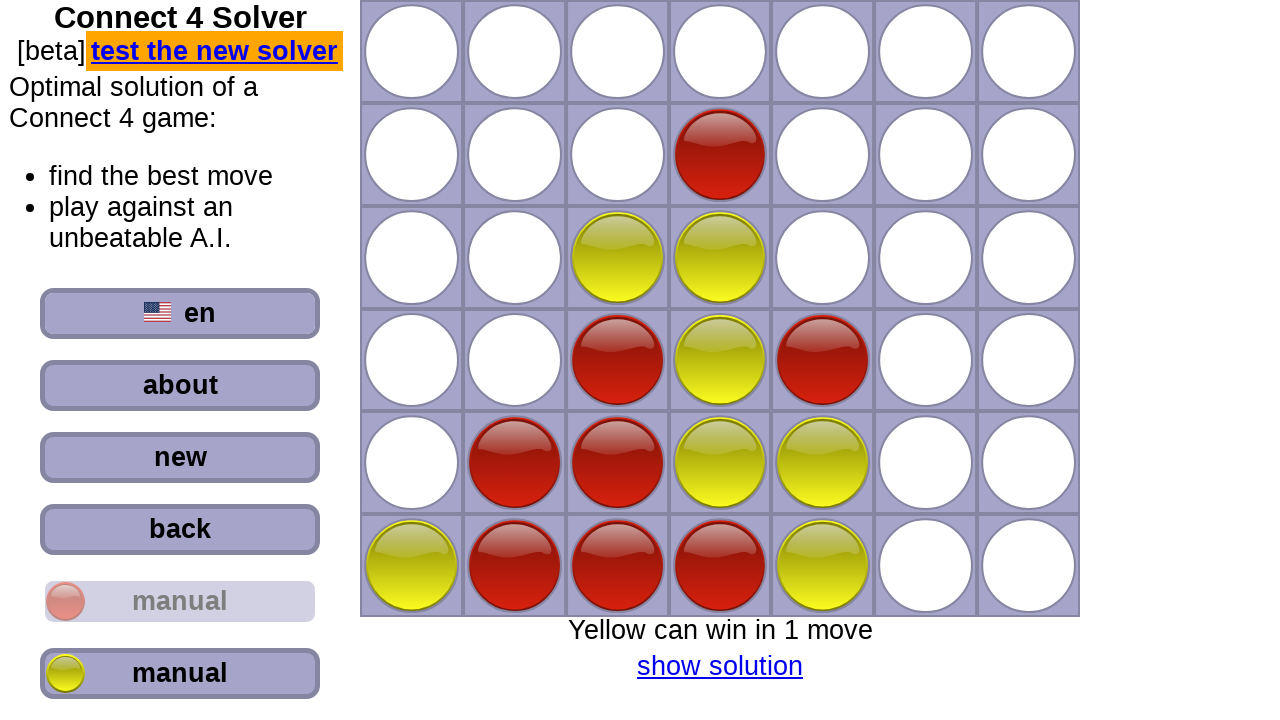

Solution column sol3 verified visible
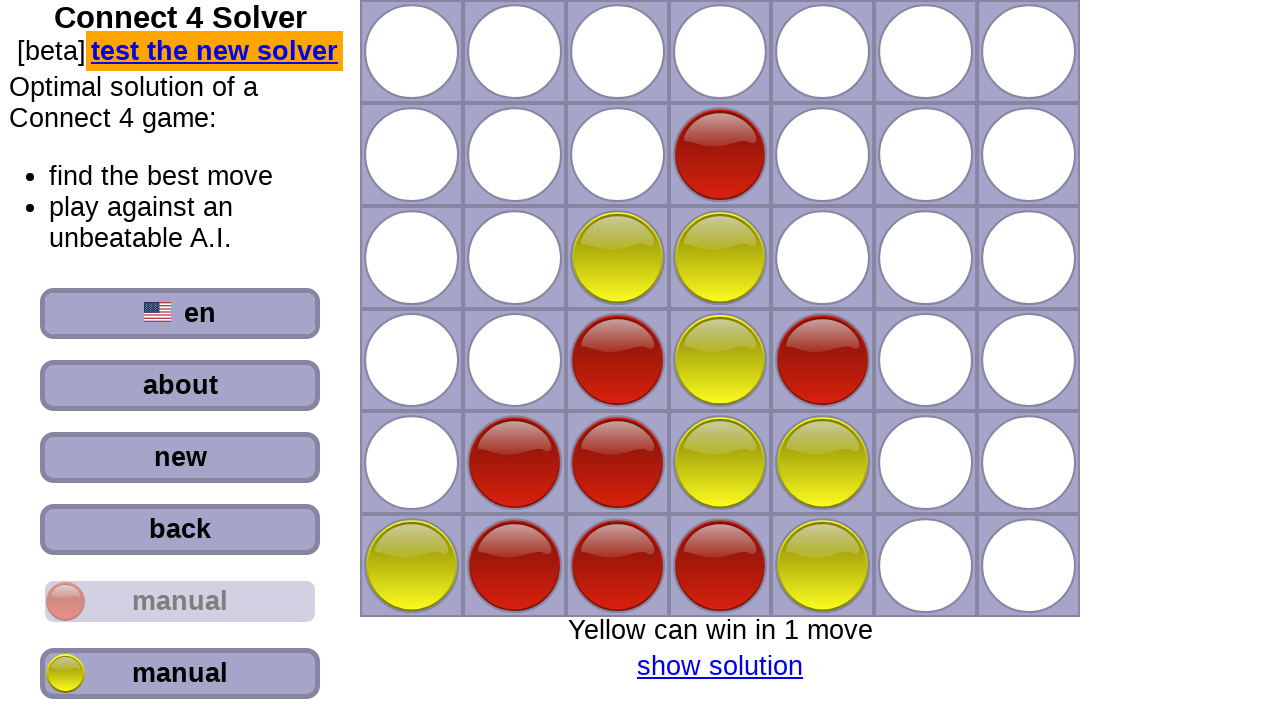

Solution column sol4 verified visible
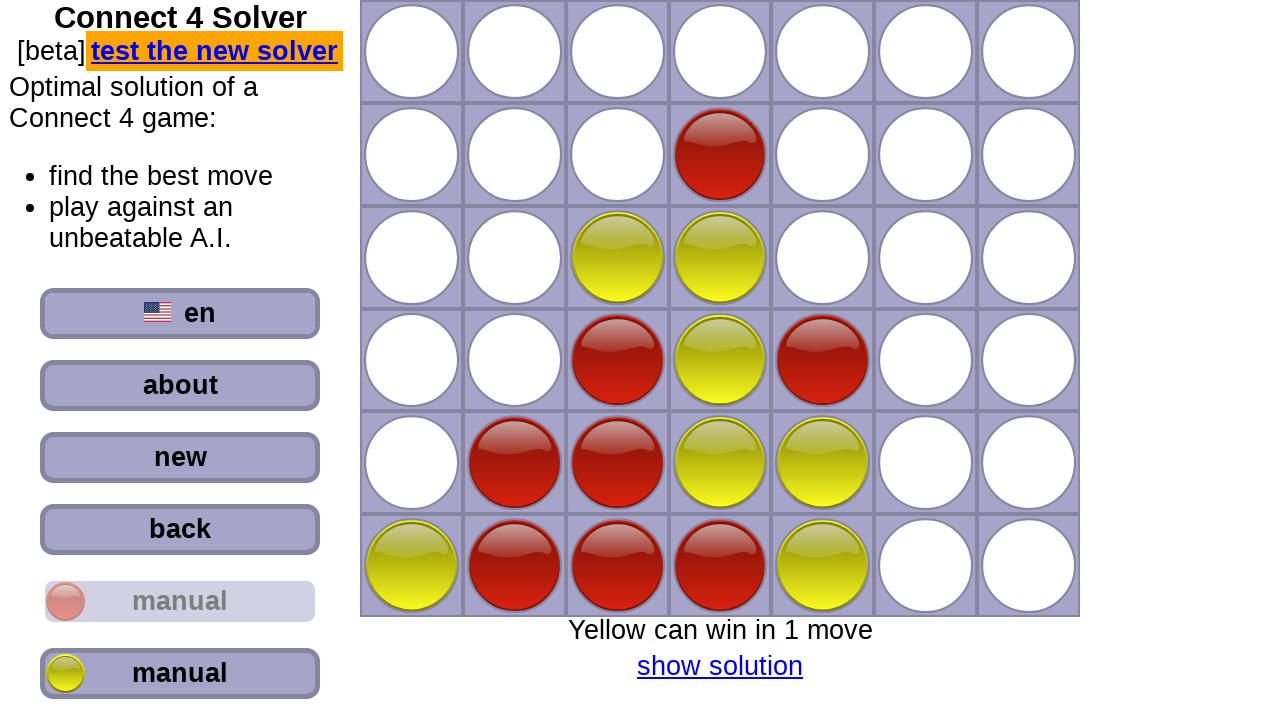

Solution column sol5 verified visible
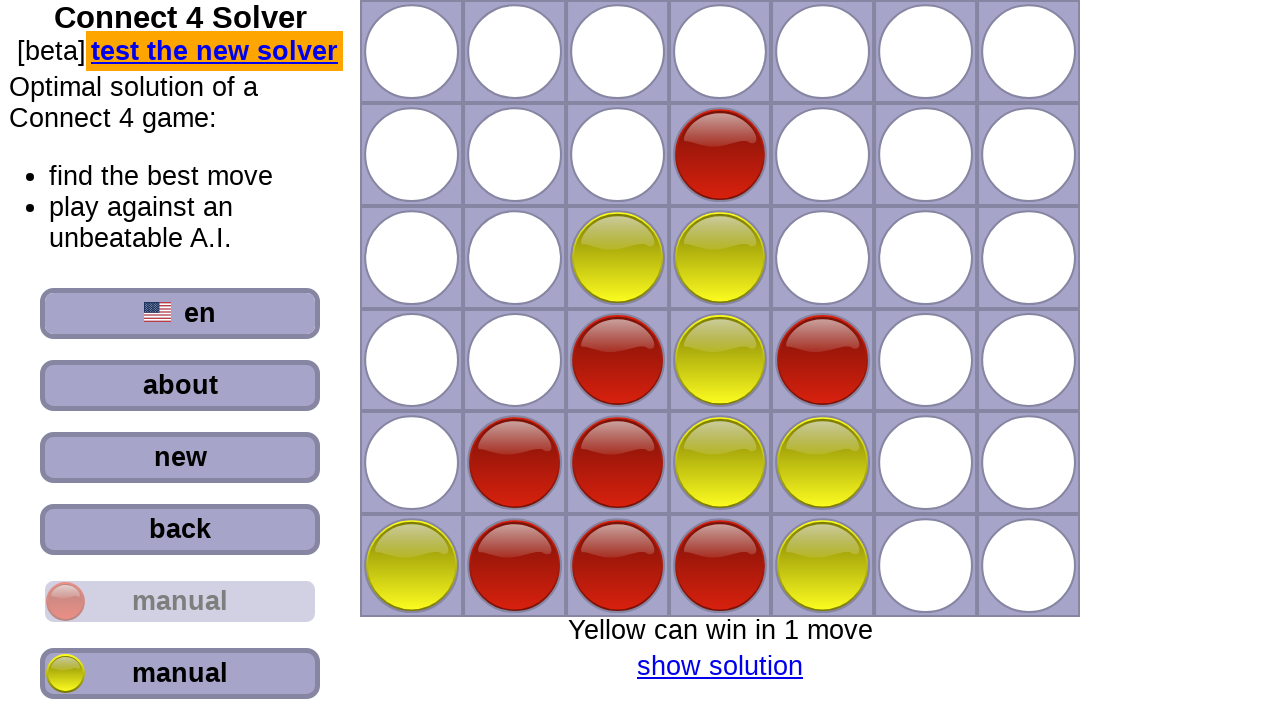

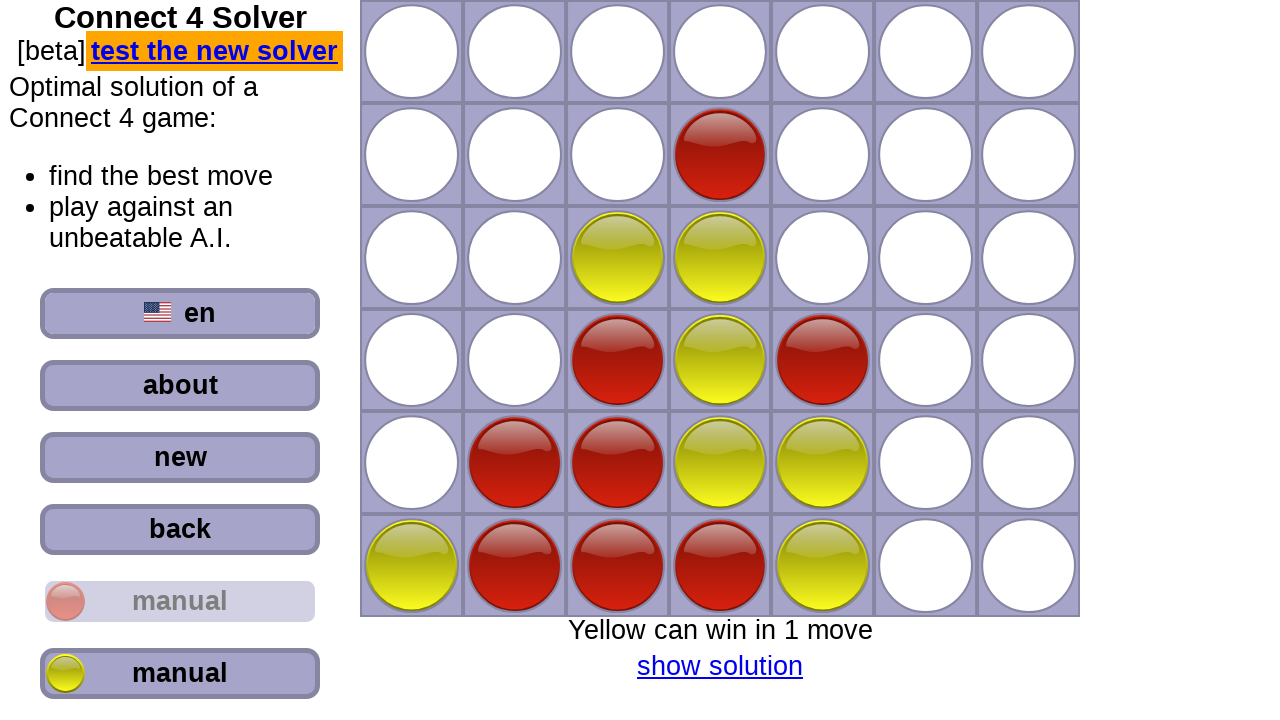